Tests page load behavior by navigating to UI Testing Playground, clicking the "Load Delay" link, and then clicking a primary button on that page.

Starting URL: http://uitestingplayground.com/

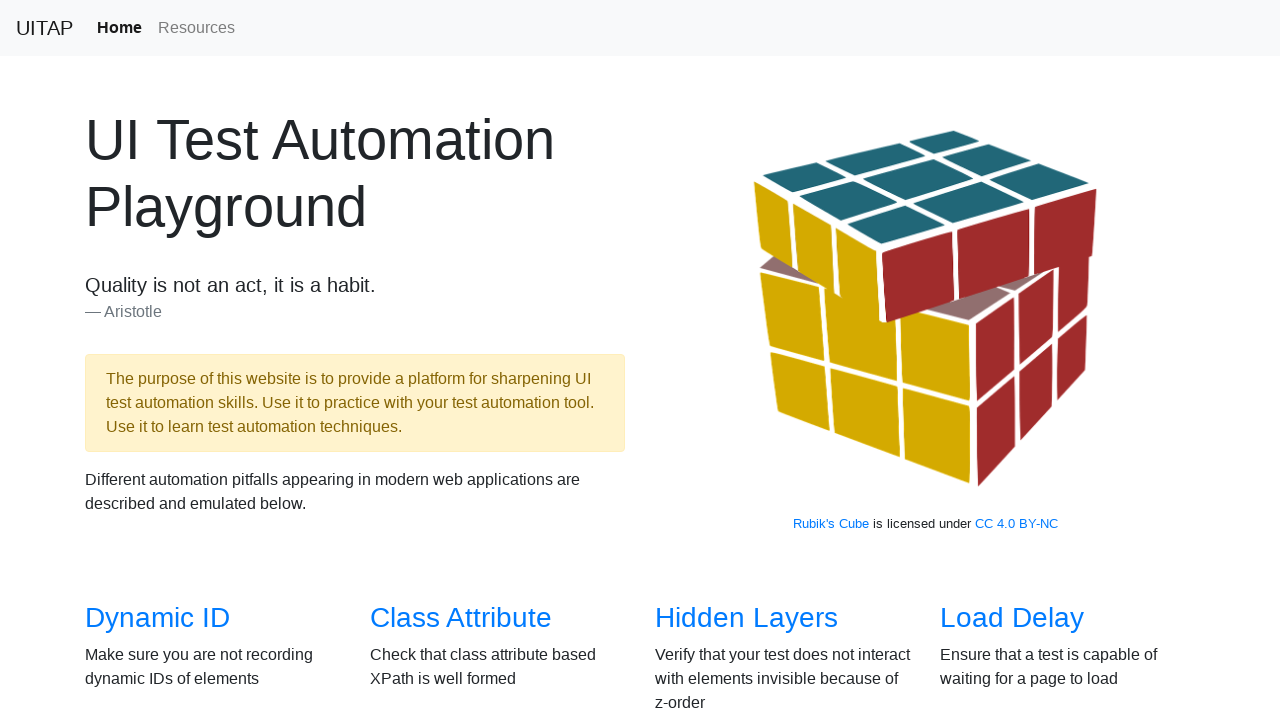

Navigated to UI Testing Playground home page
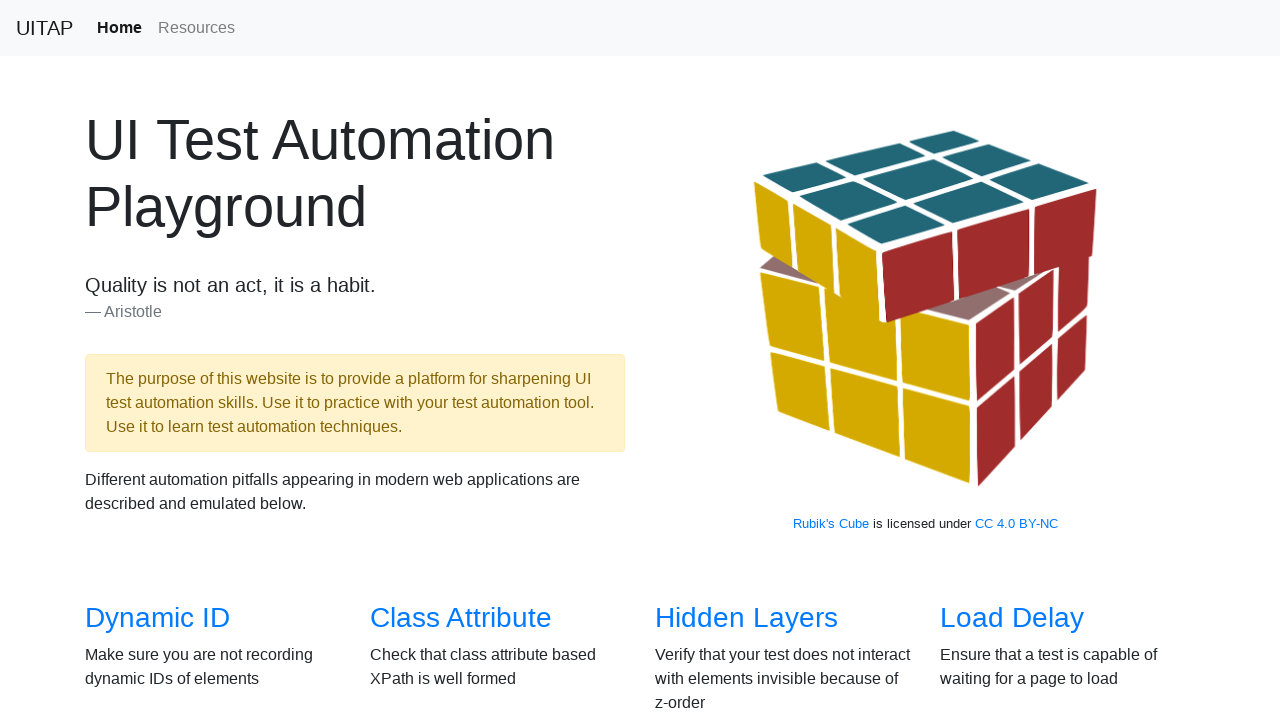

Clicked the 'Load Delay' link at (1012, 618) on text=Load Delay
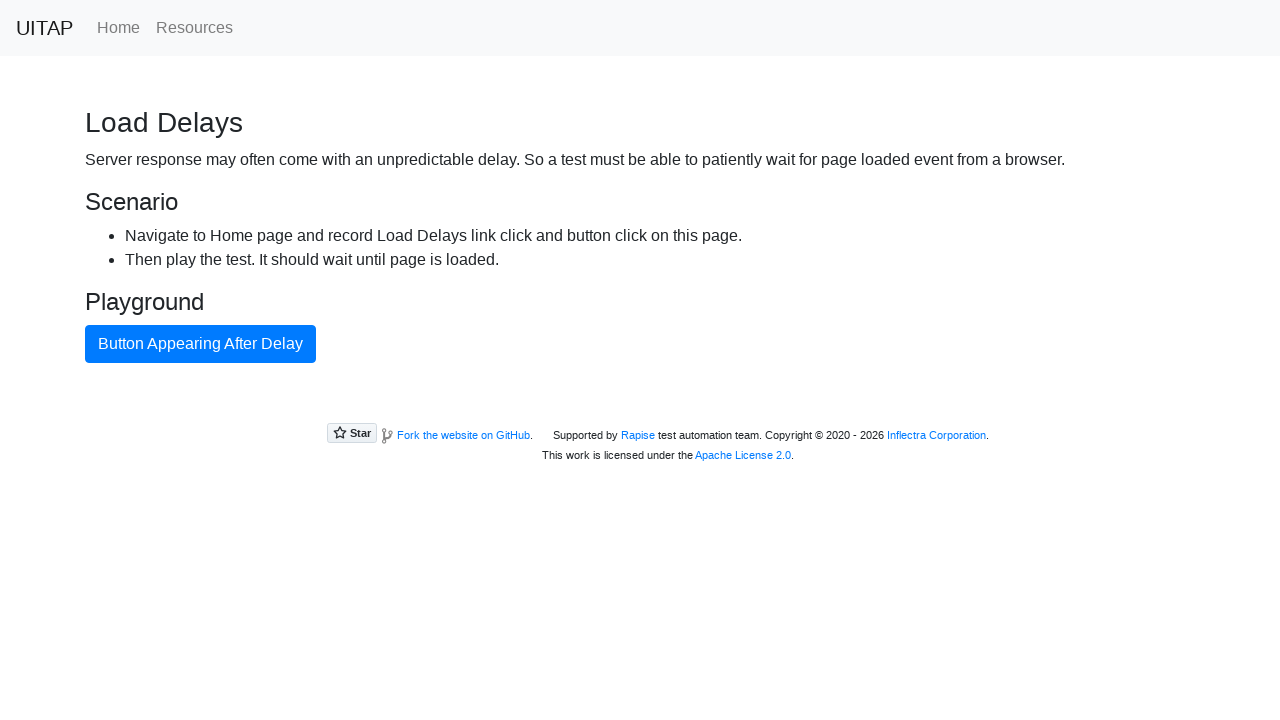

Clicked the primary button on the Load Delay page at (200, 344) on button.btn.btn-primary
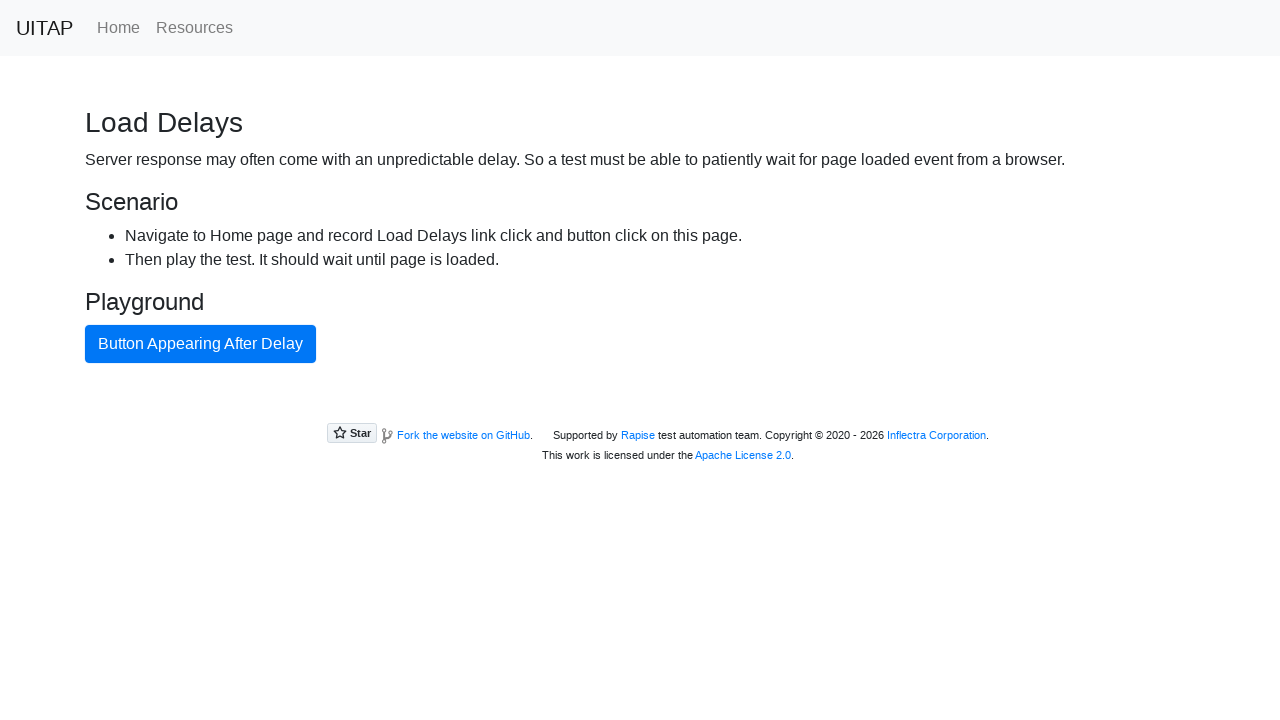

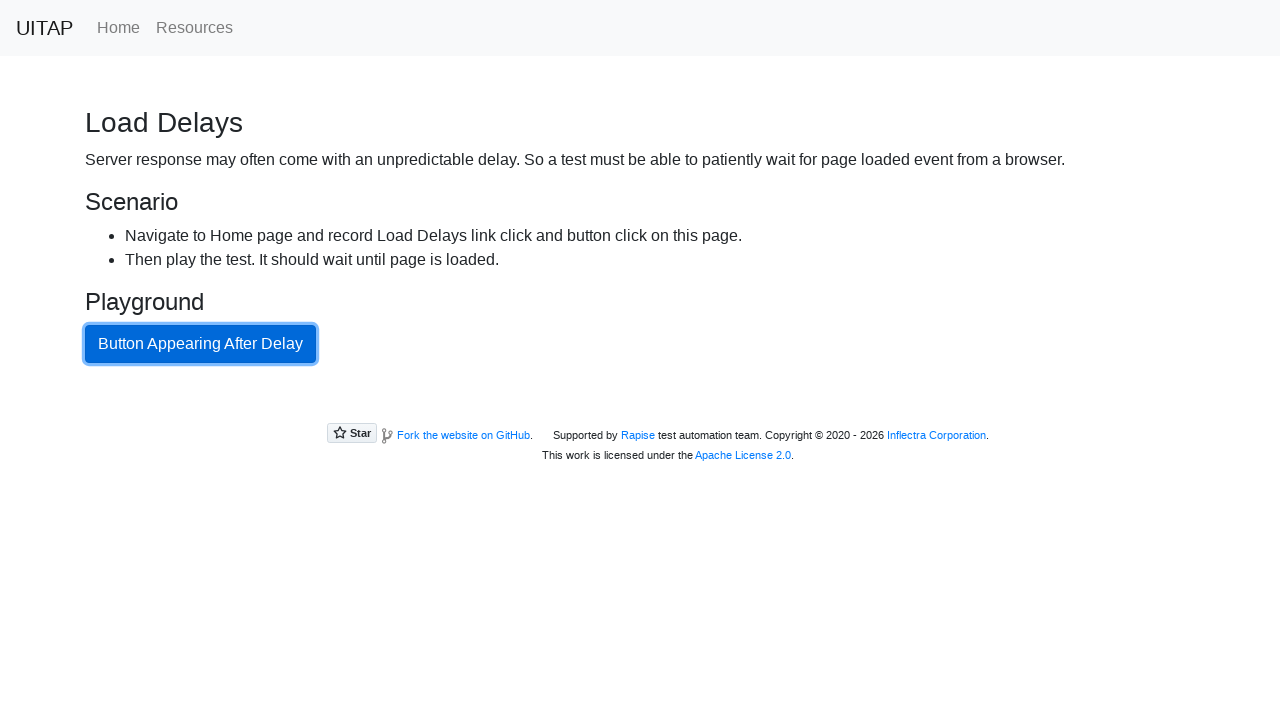